Tests a TodoMVC application by adding three todo items, marking two as completed, and verifying the remaining item count shows 1.

Starting URL: https://todo-app.serenity-js.org/

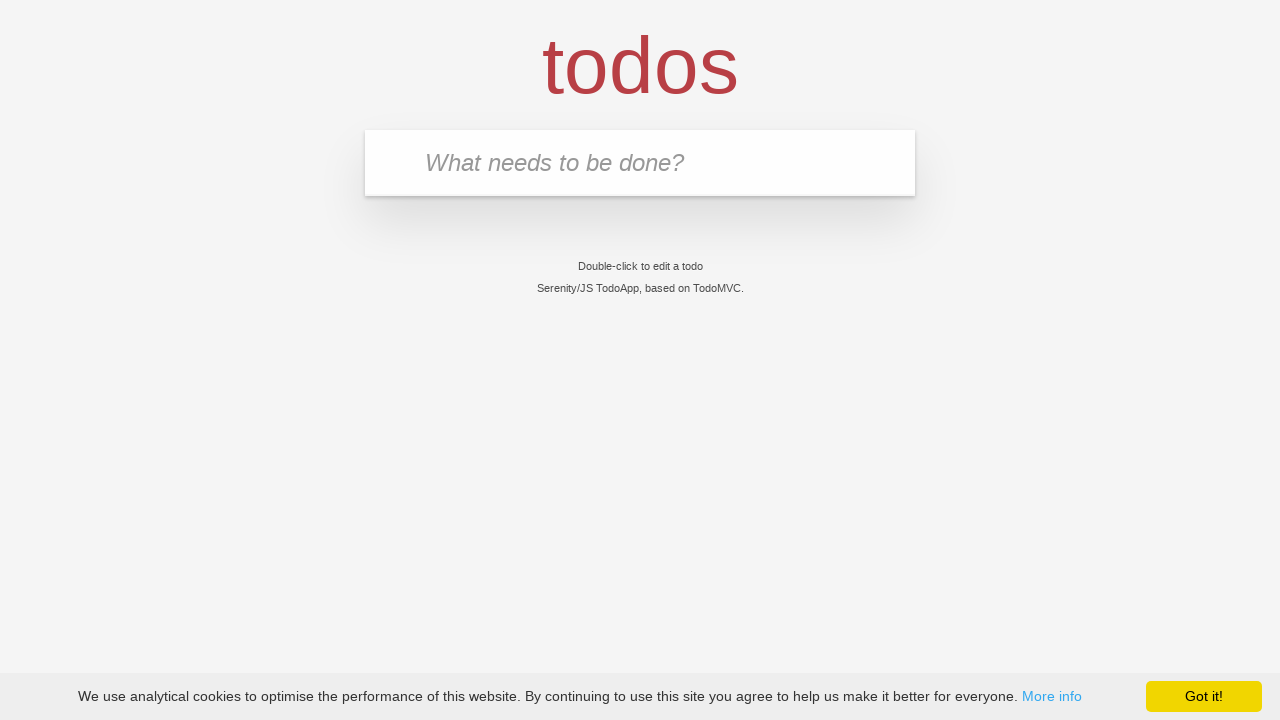

Waited for 'What needs to be done?' input box to appear
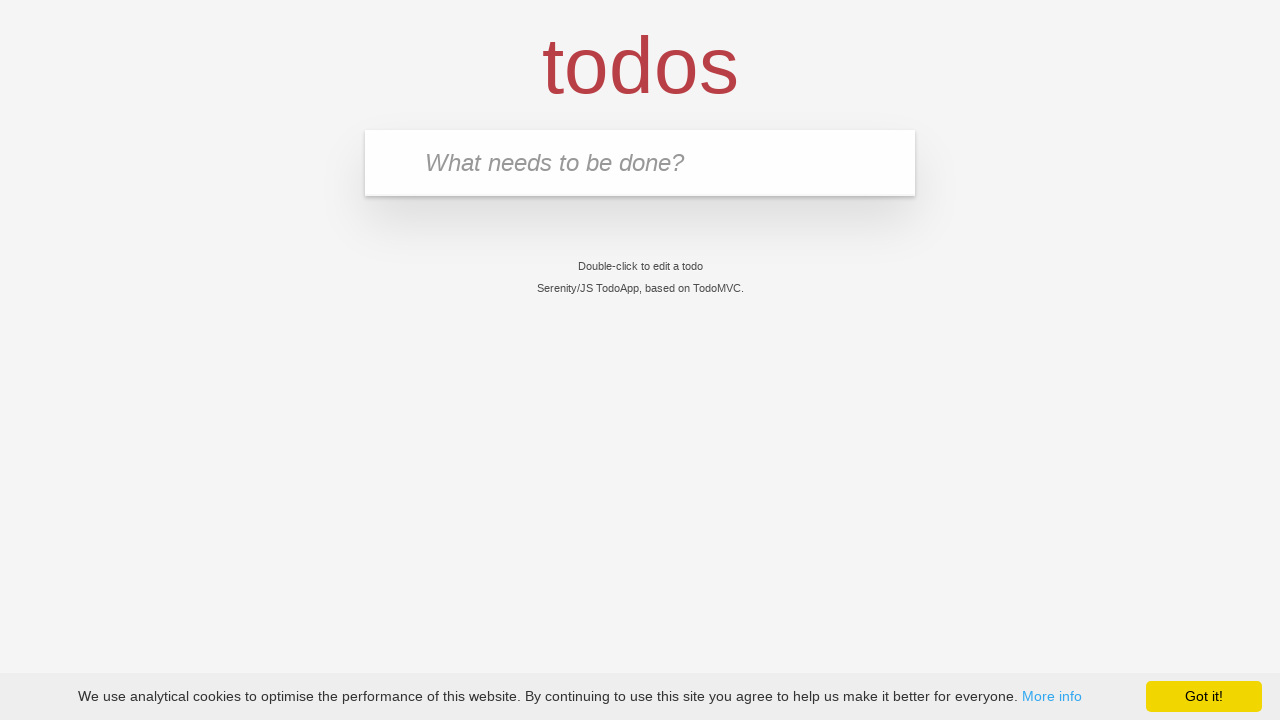

Filled input with first todo item 'Buy dog food' on input.new-todo
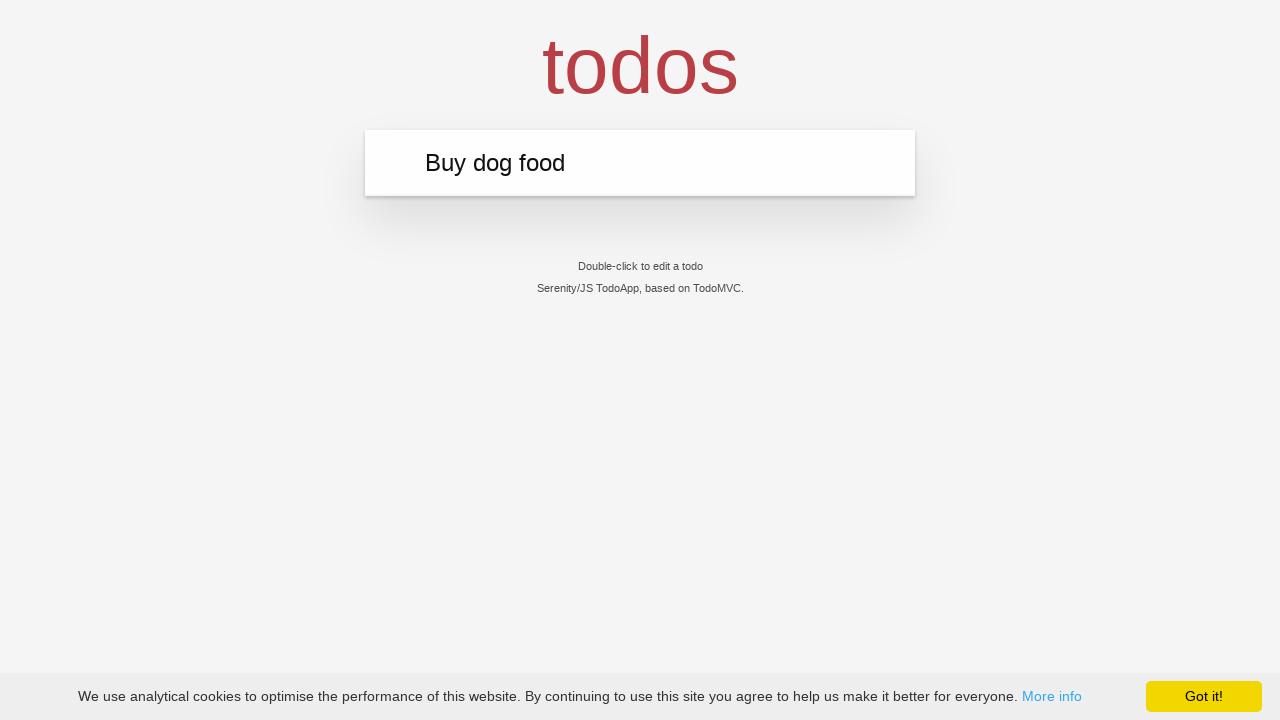

Pressed Enter to add 'Buy dog food' to the list on input.new-todo
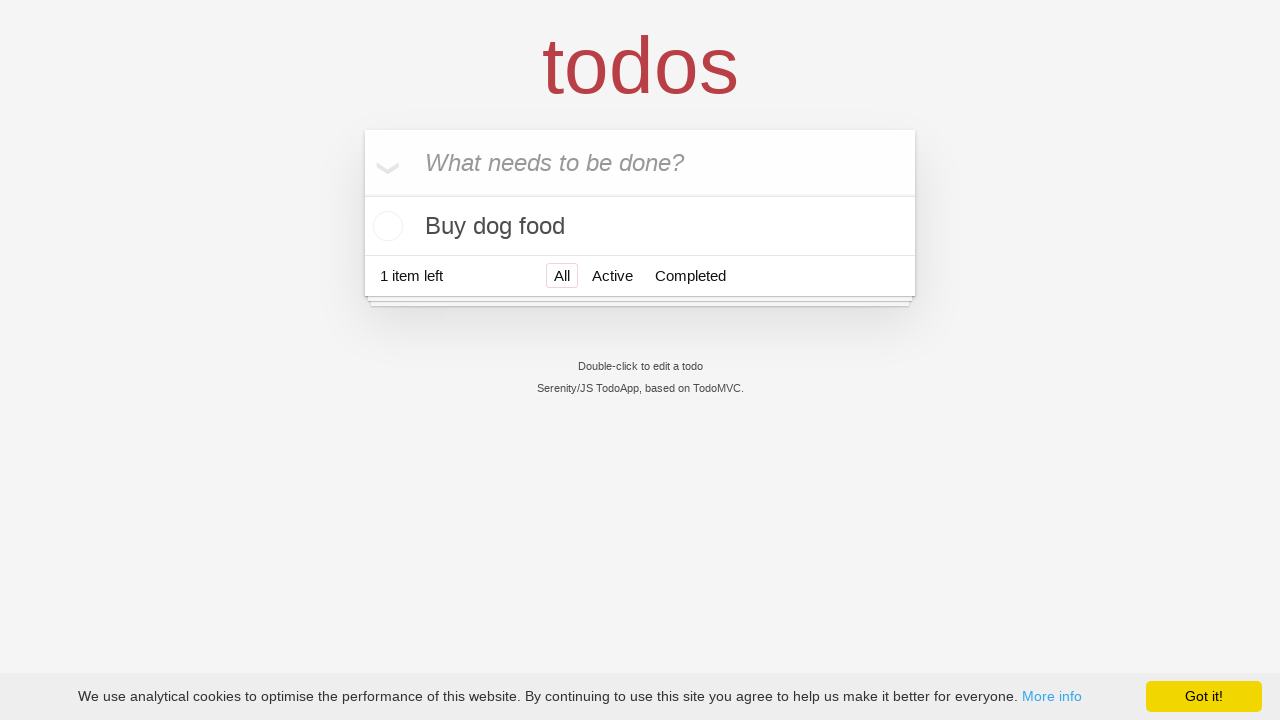

Verified first todo item 'Buy dog food' appeared in the list
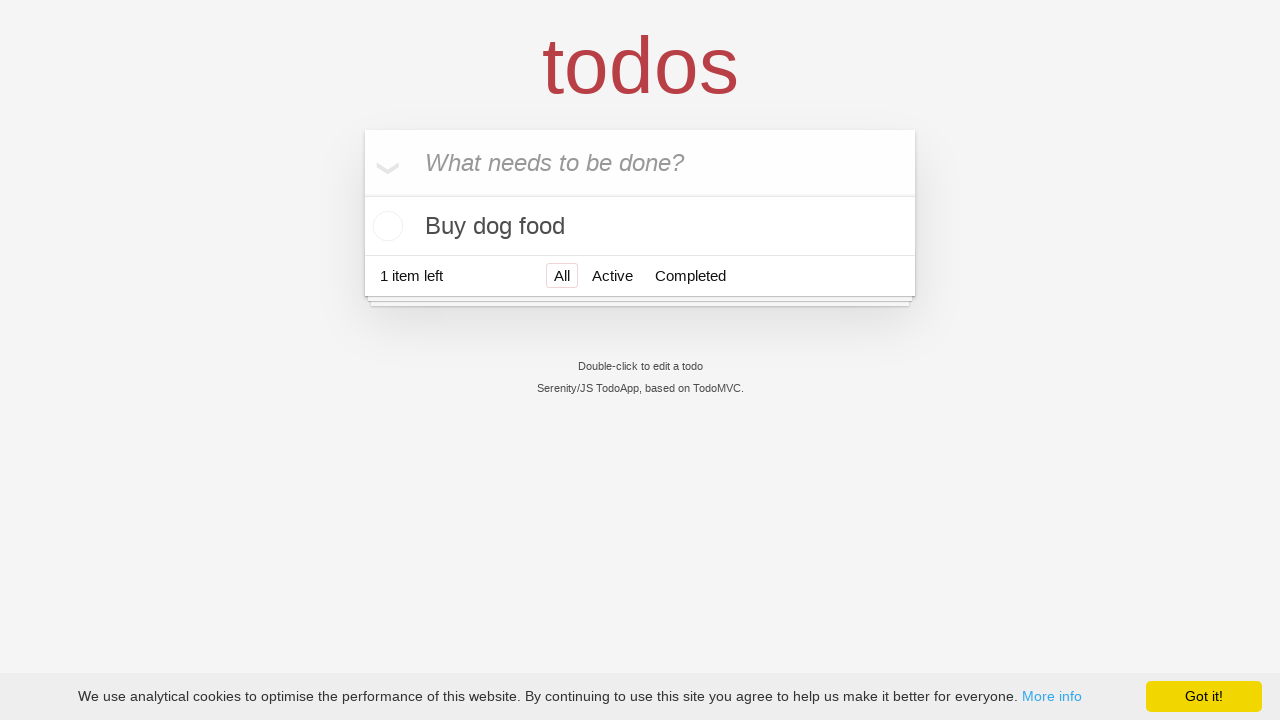

Filled input with second todo item 'Feed the dog' on input.new-todo
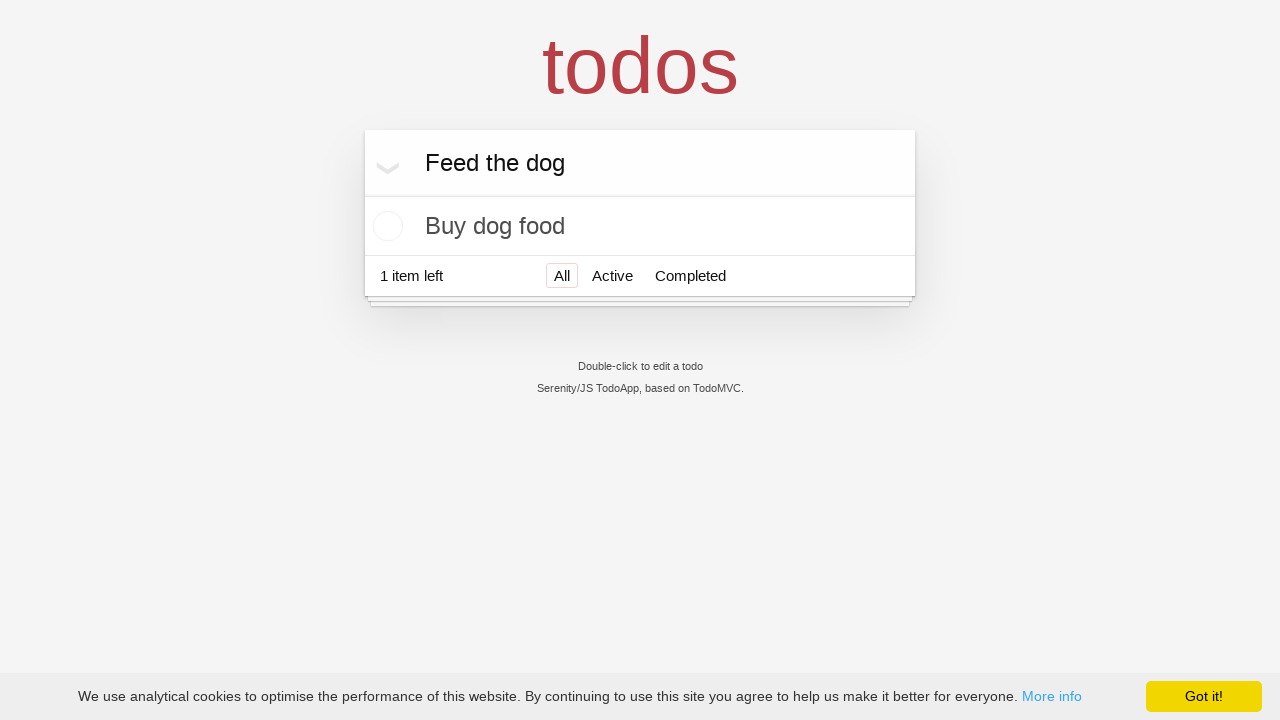

Pressed Enter to add 'Feed the dog' to the list on input.new-todo
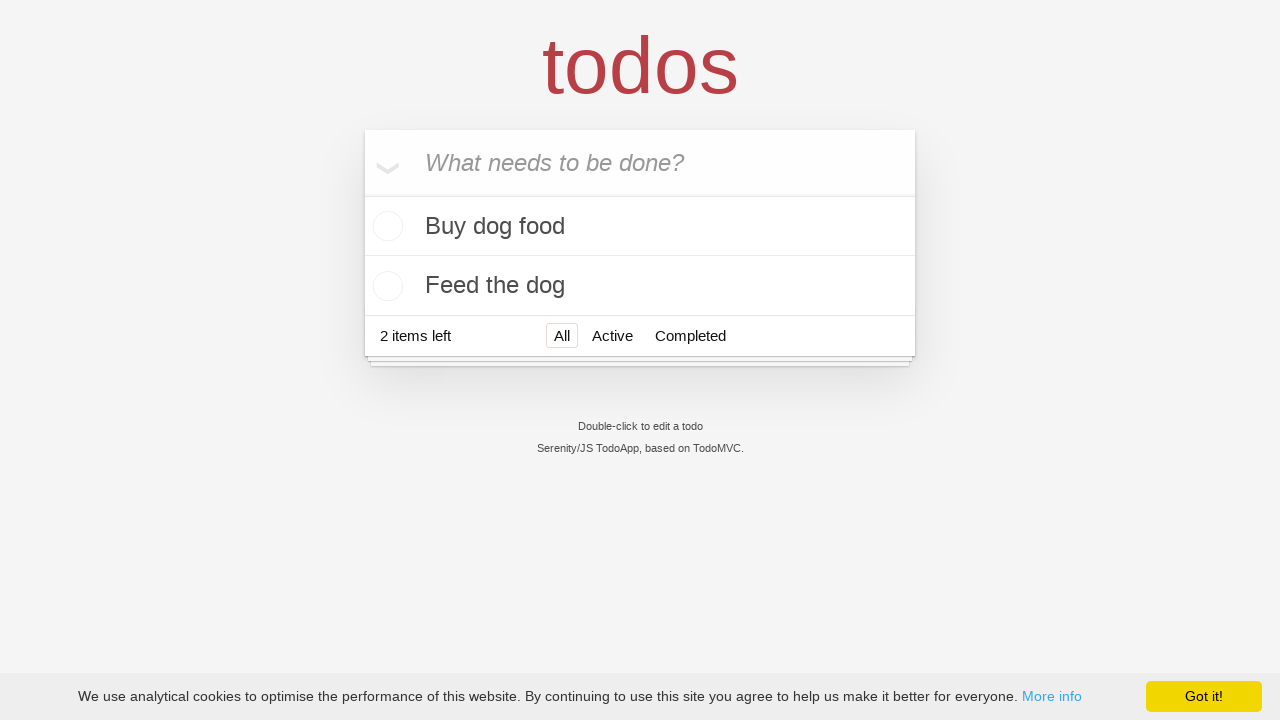

Verified second todo item 'Feed the dog' appeared in the list
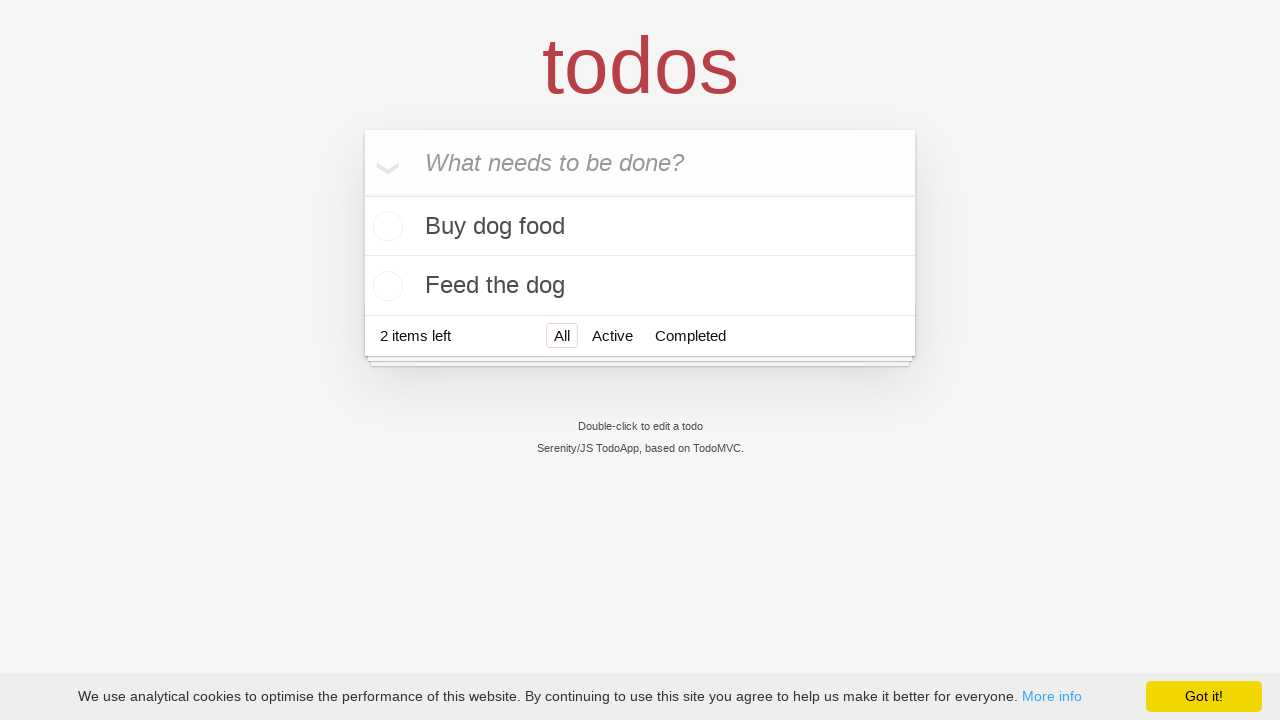

Filled input with third todo item 'Book a vet's appointment' on input.new-todo
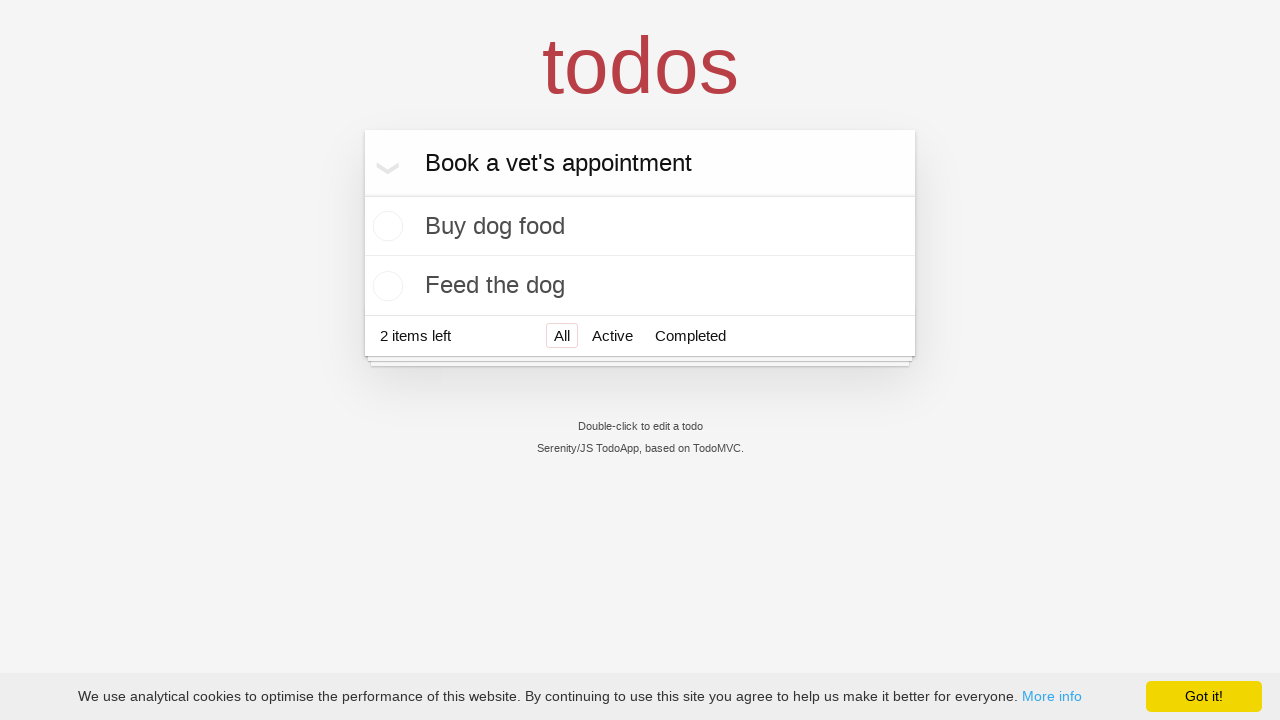

Pressed Enter to add 'Book a vet's appointment' to the list on input.new-todo
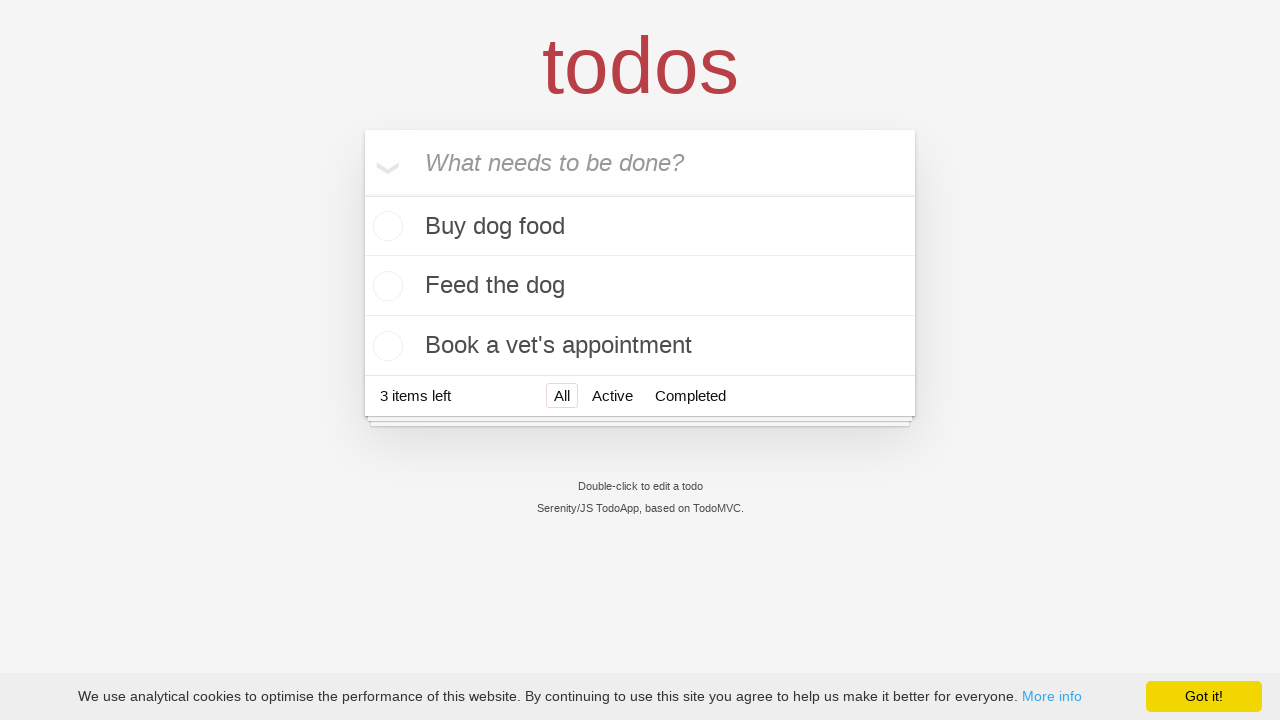

Verified third todo item 'Book a vet's appointment' appeared in the list
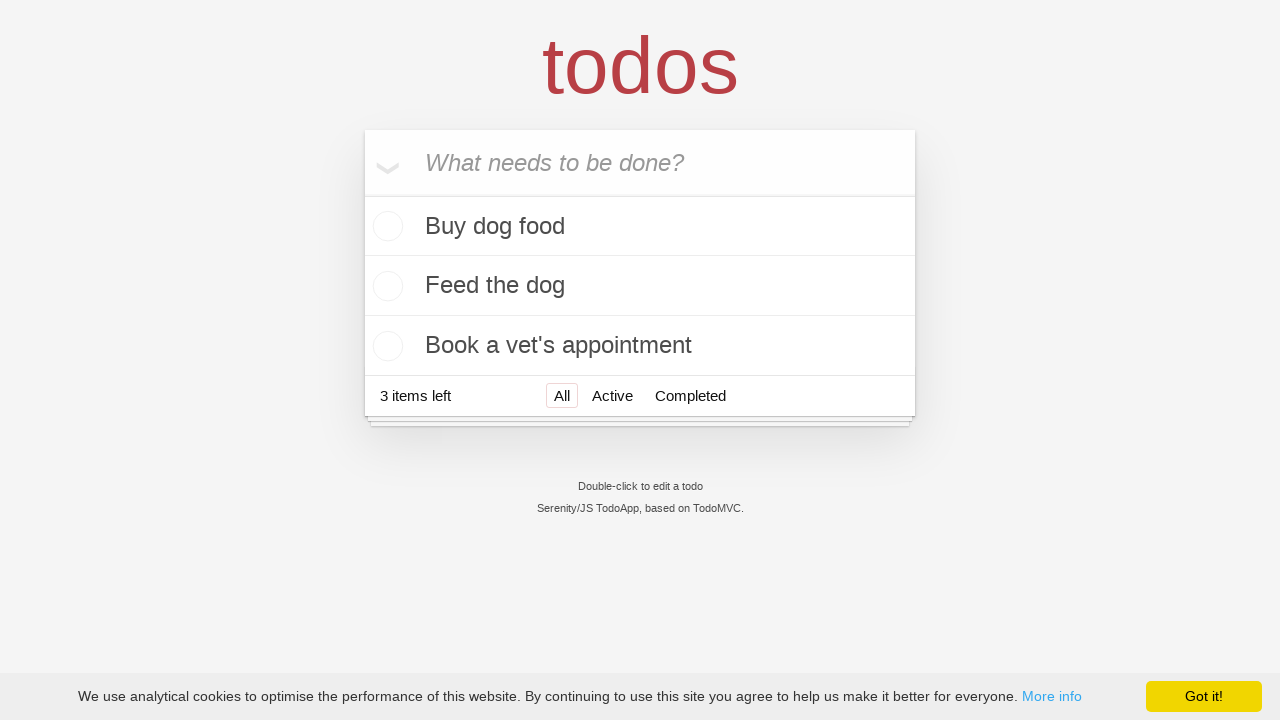

Marked 'Buy dog food' as completed at (385, 226) on li:has-text('Buy dog food') input.toggle
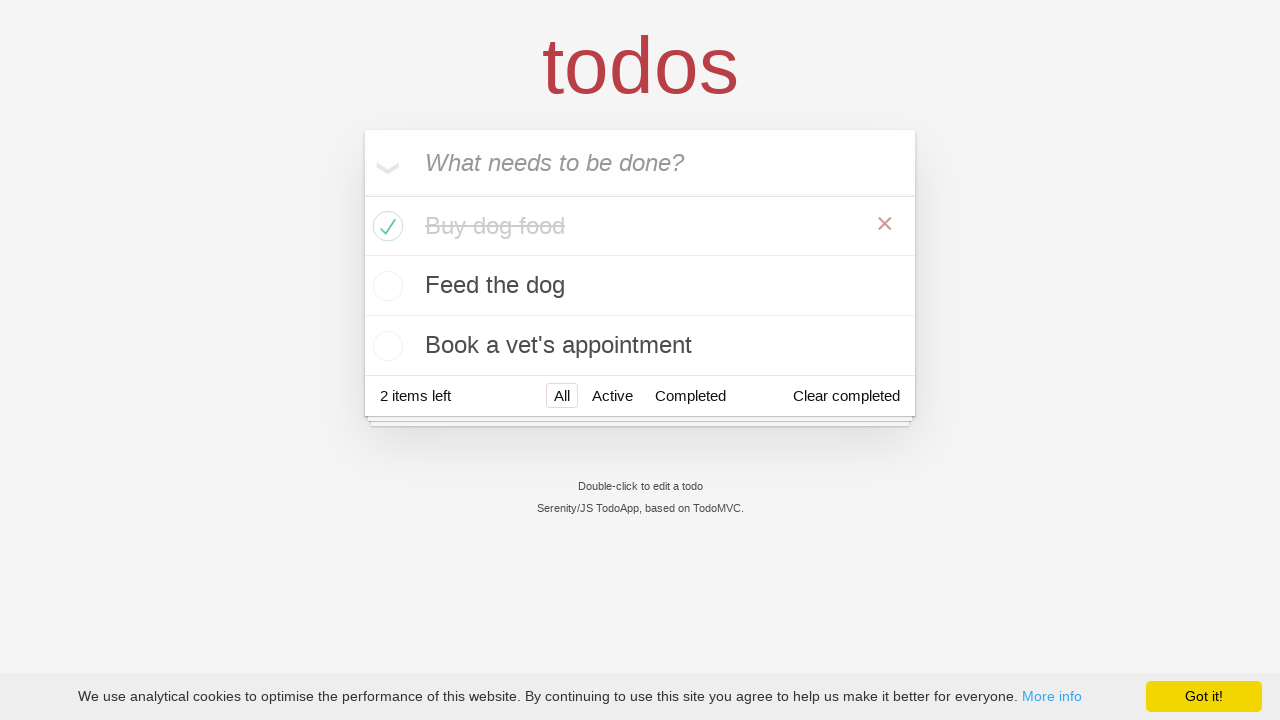

Marked 'Feed the dog' as completed at (385, 286) on li:has-text('Feed the dog') input.toggle
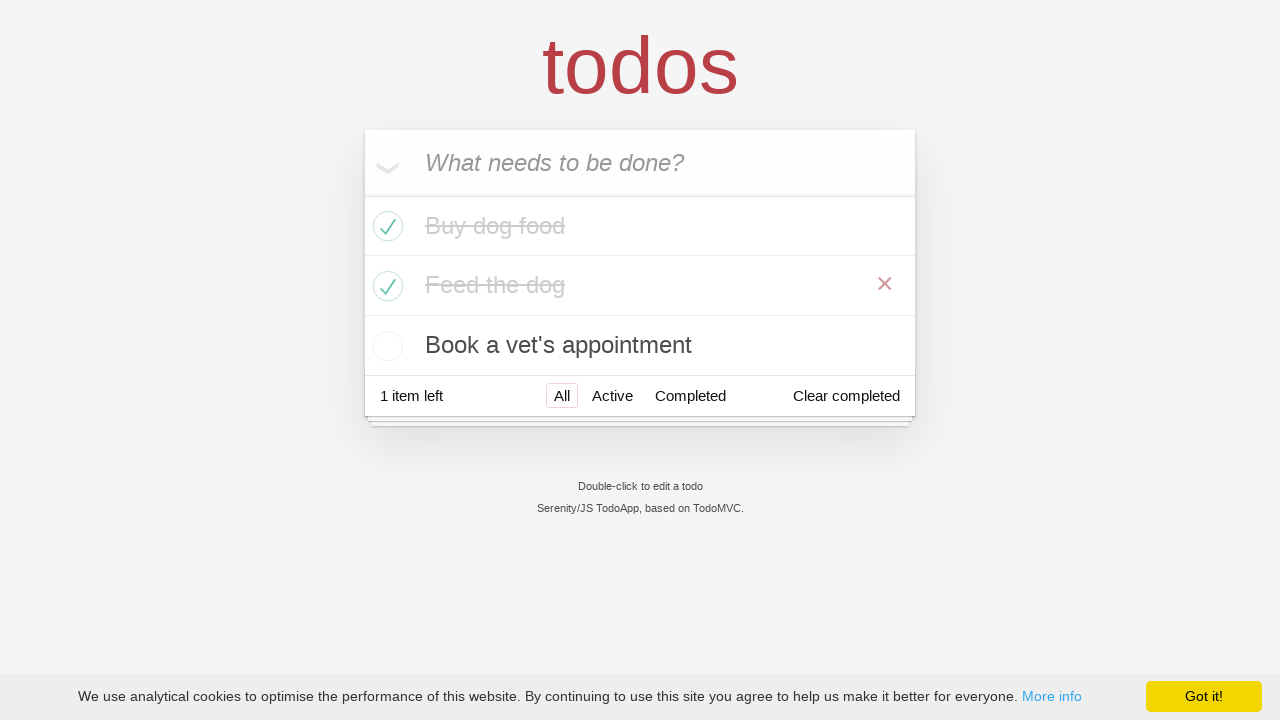

Verified remaining items count shows '1 item left'
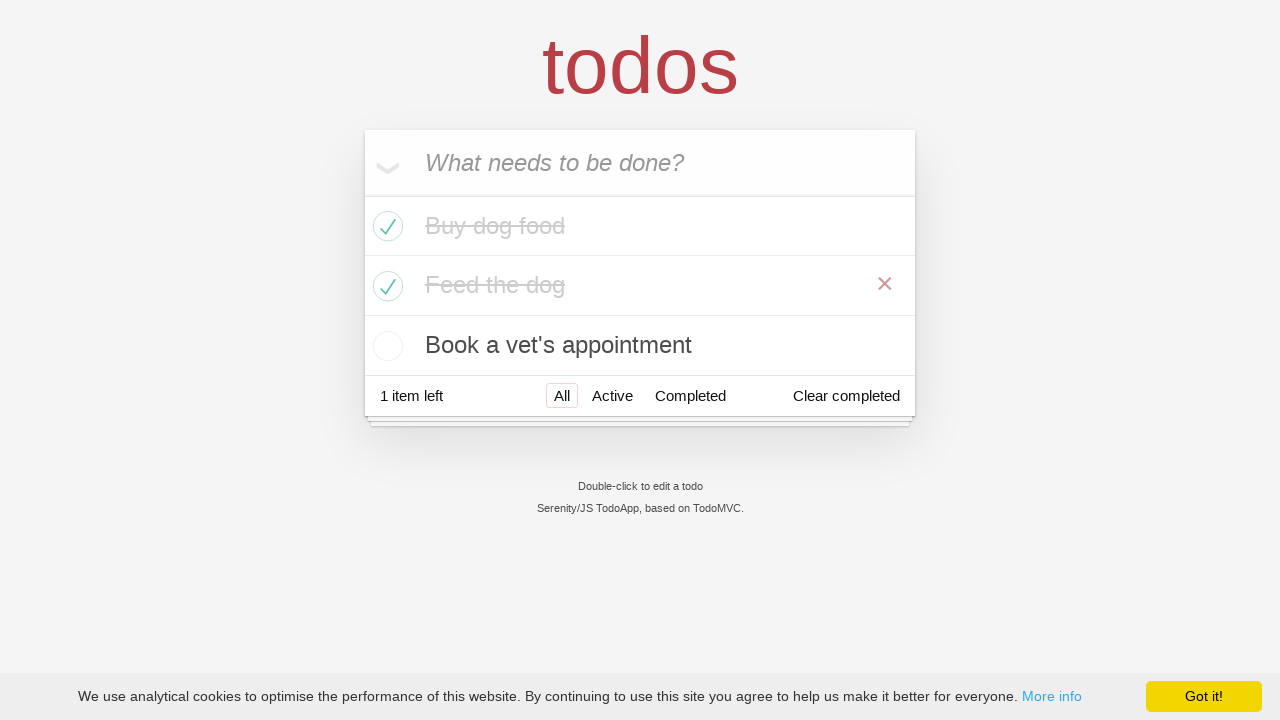

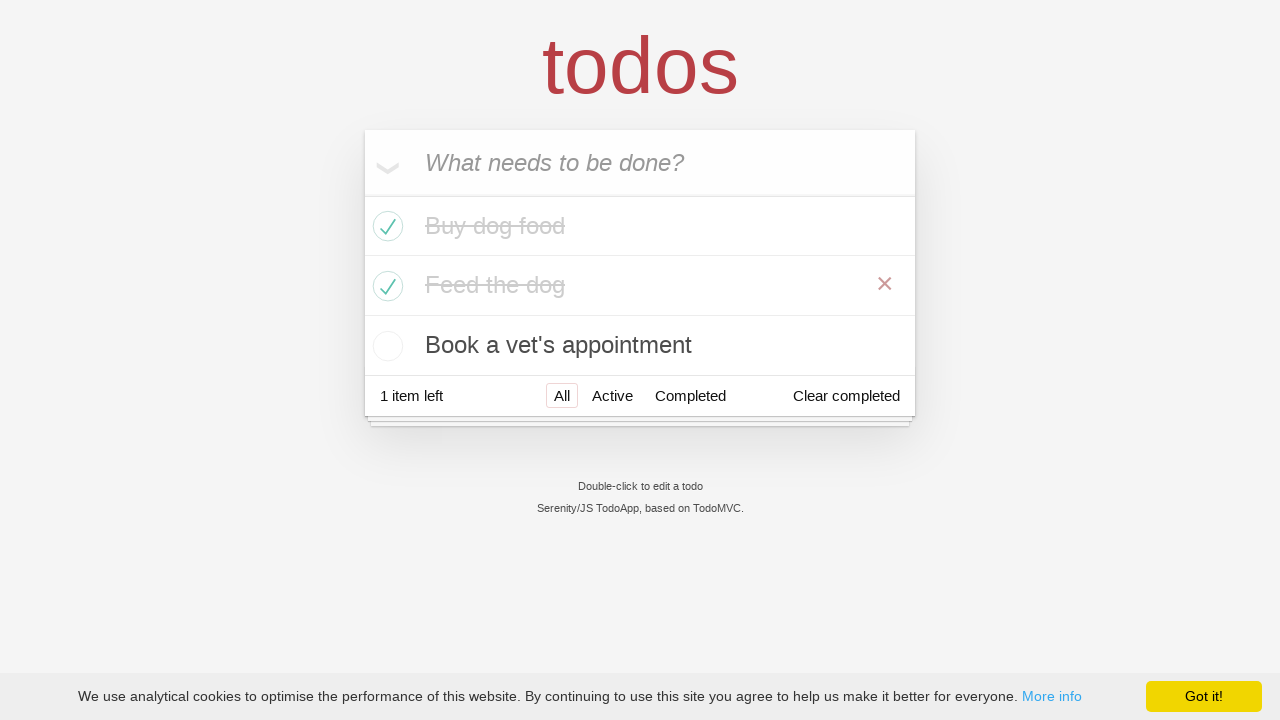